Tests table sorting on table2 using semantic class selectors by clicking the Due column header and verifying sorting works with class-based selectors.

Starting URL: http://the-internet.herokuapp.com/tables

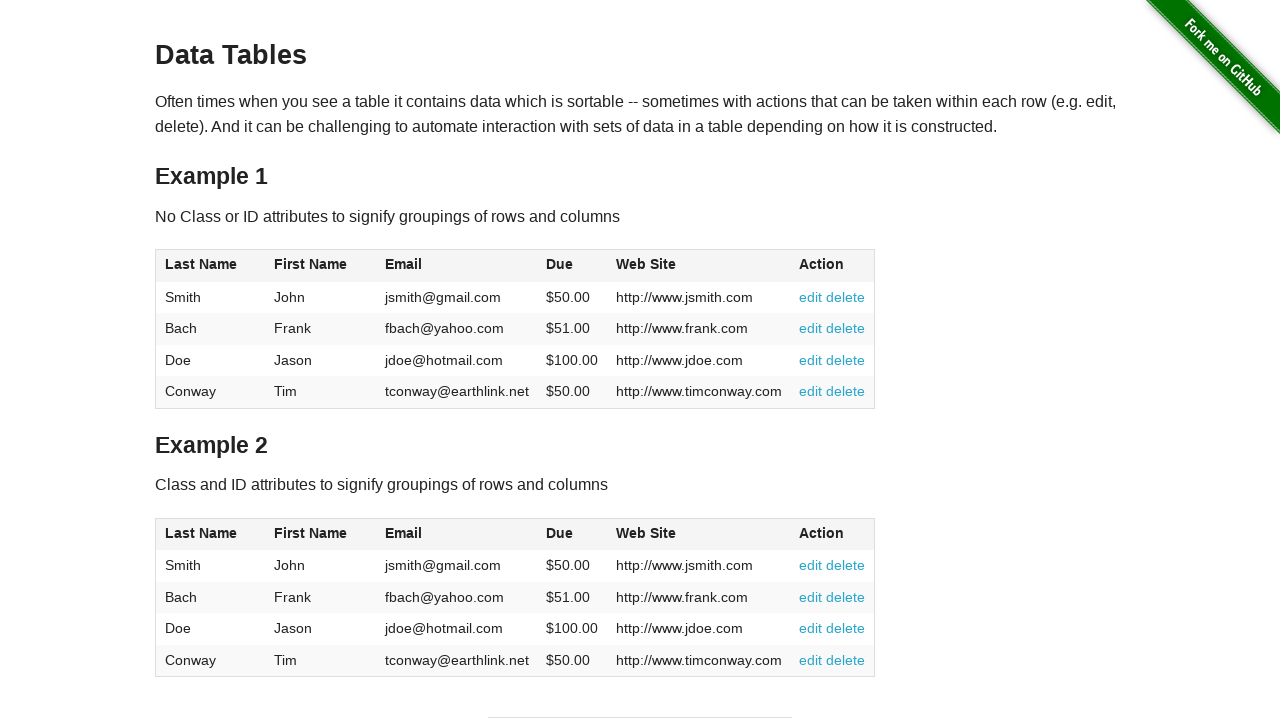

Clicked Due column header on table2 using class selector at (560, 533) on #table2 thead .dues
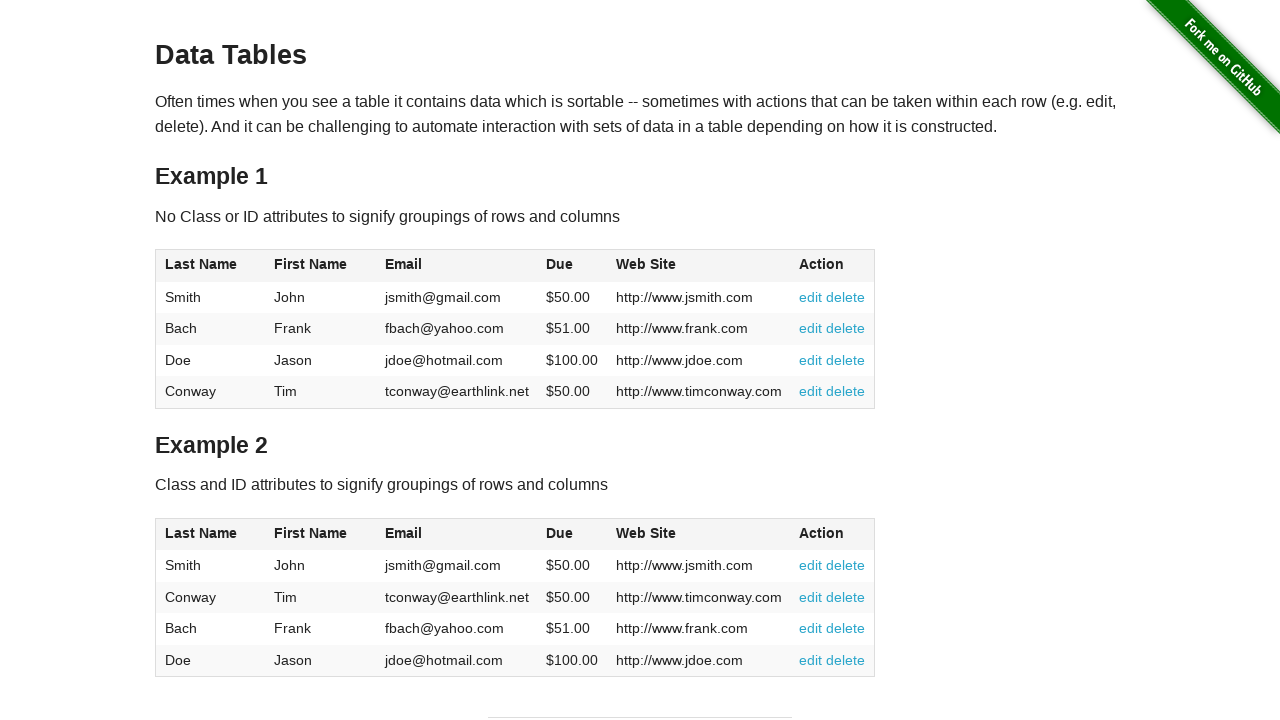

Due column data loaded in table2 tbody
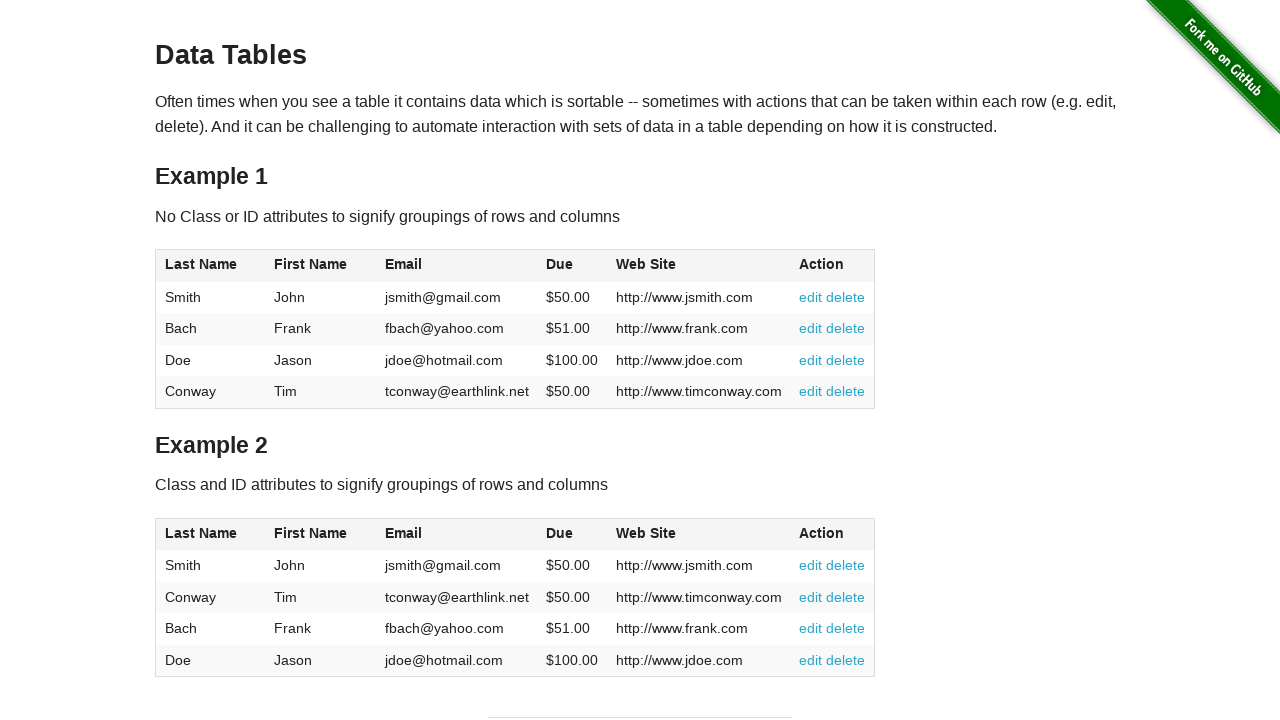

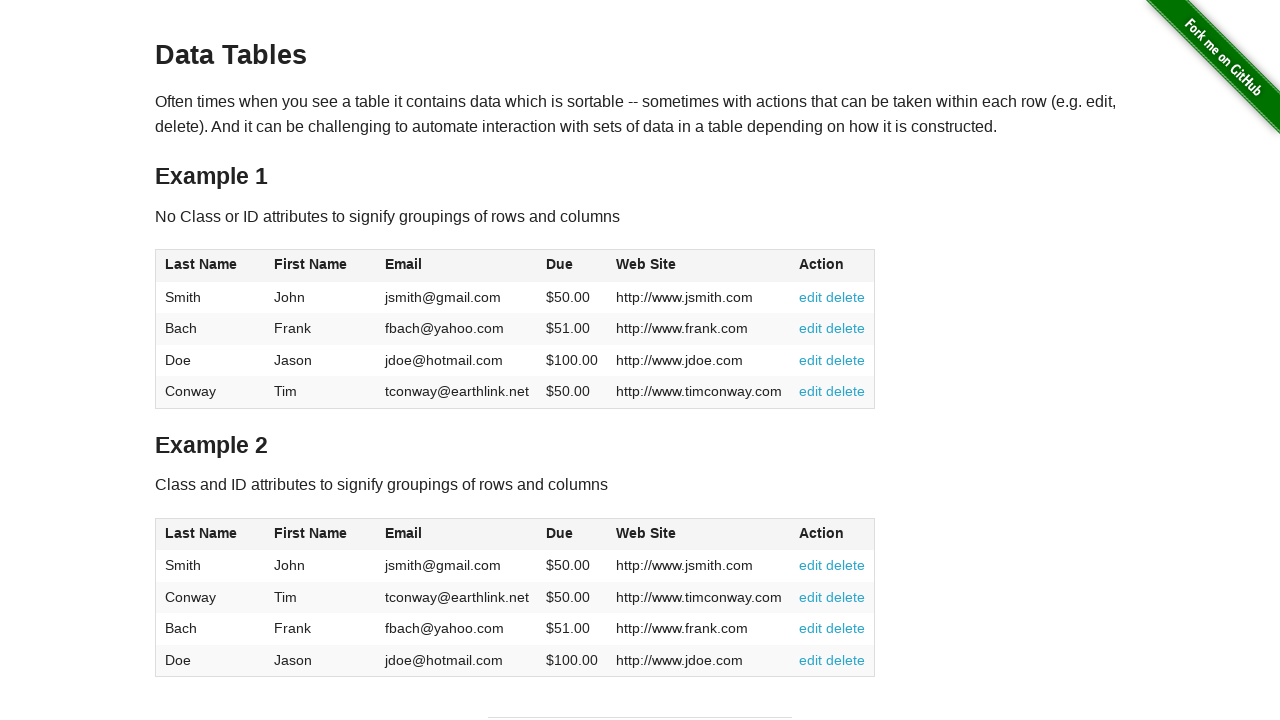